Navigates to the WeChat Work (enterprise WeChat) homepage and maximizes the browser window

Starting URL: https://work.weixin.qq.com/

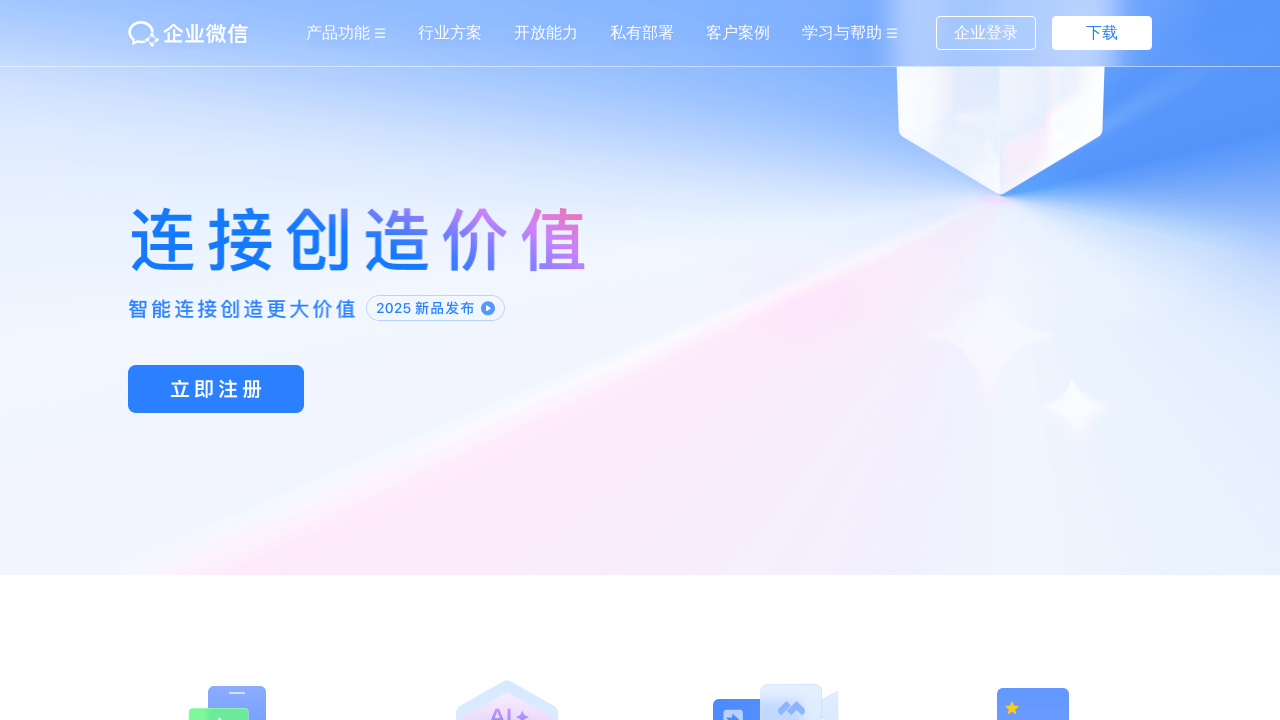

WeChat Work homepage loaded and network idle
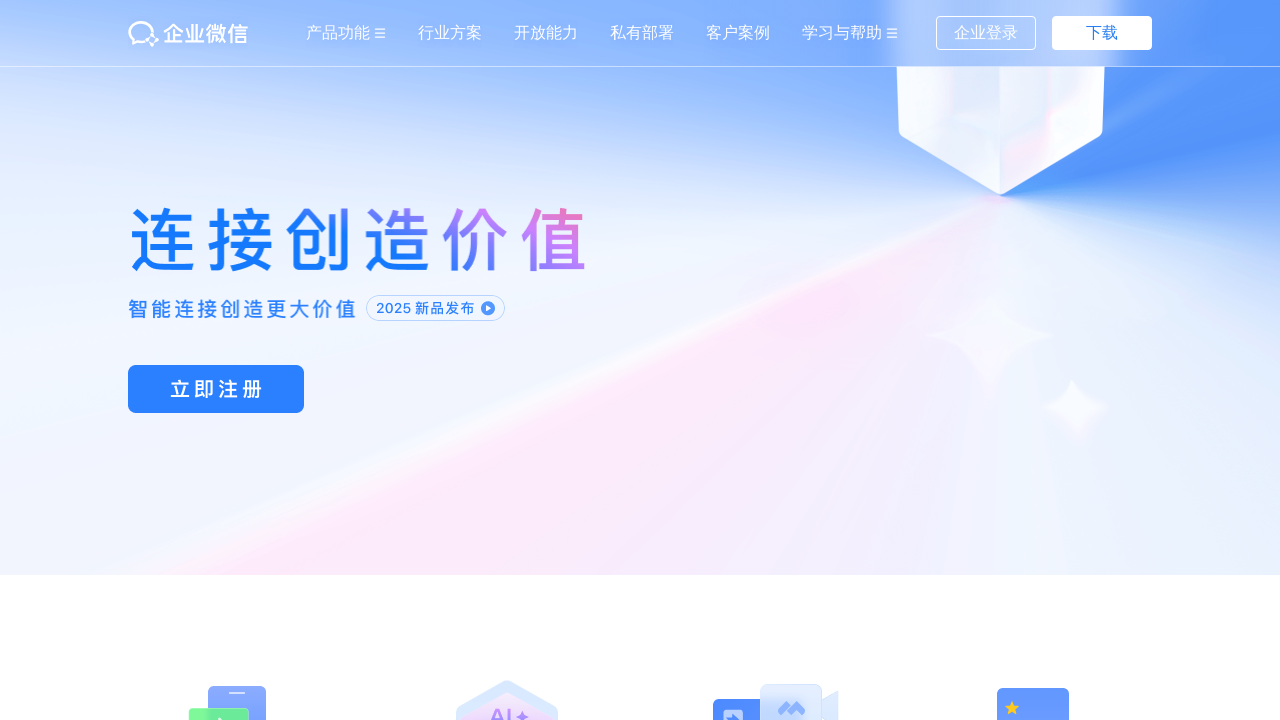

Browser window maximized to 1920x1080
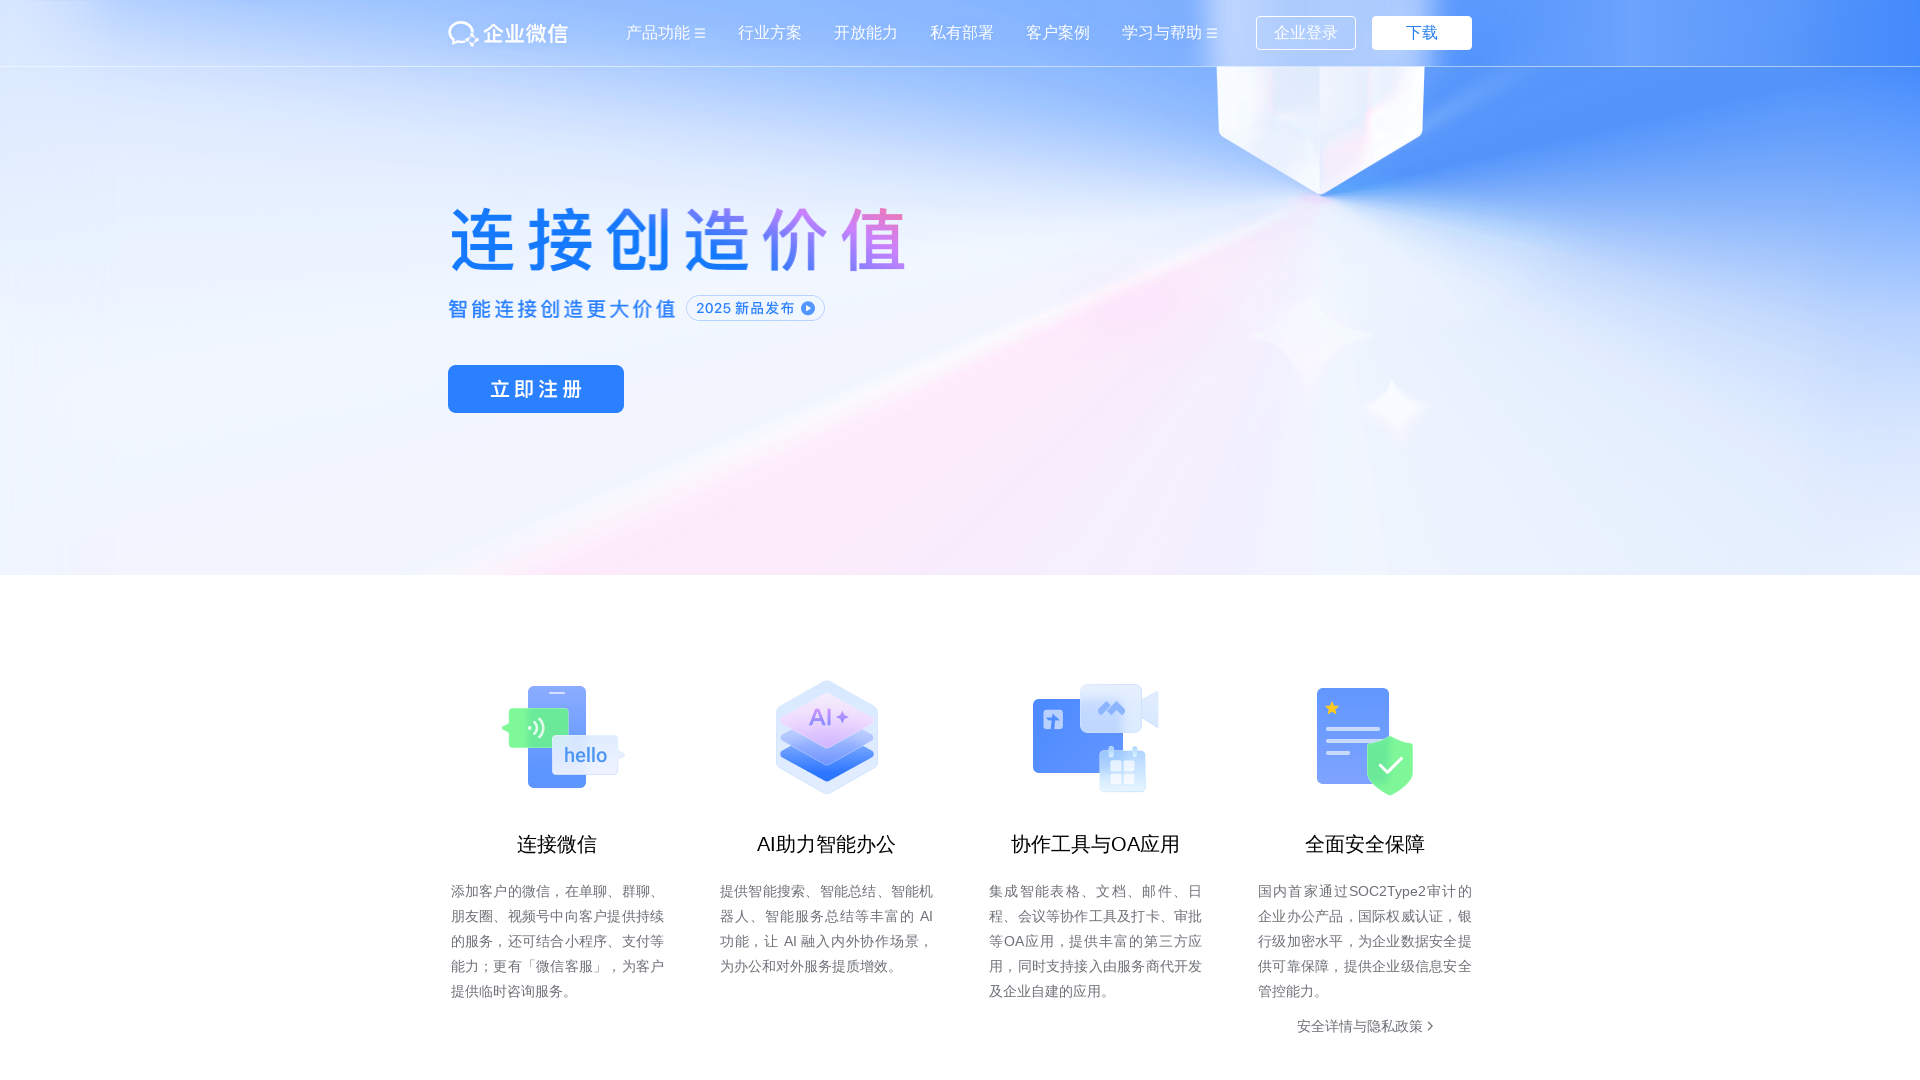

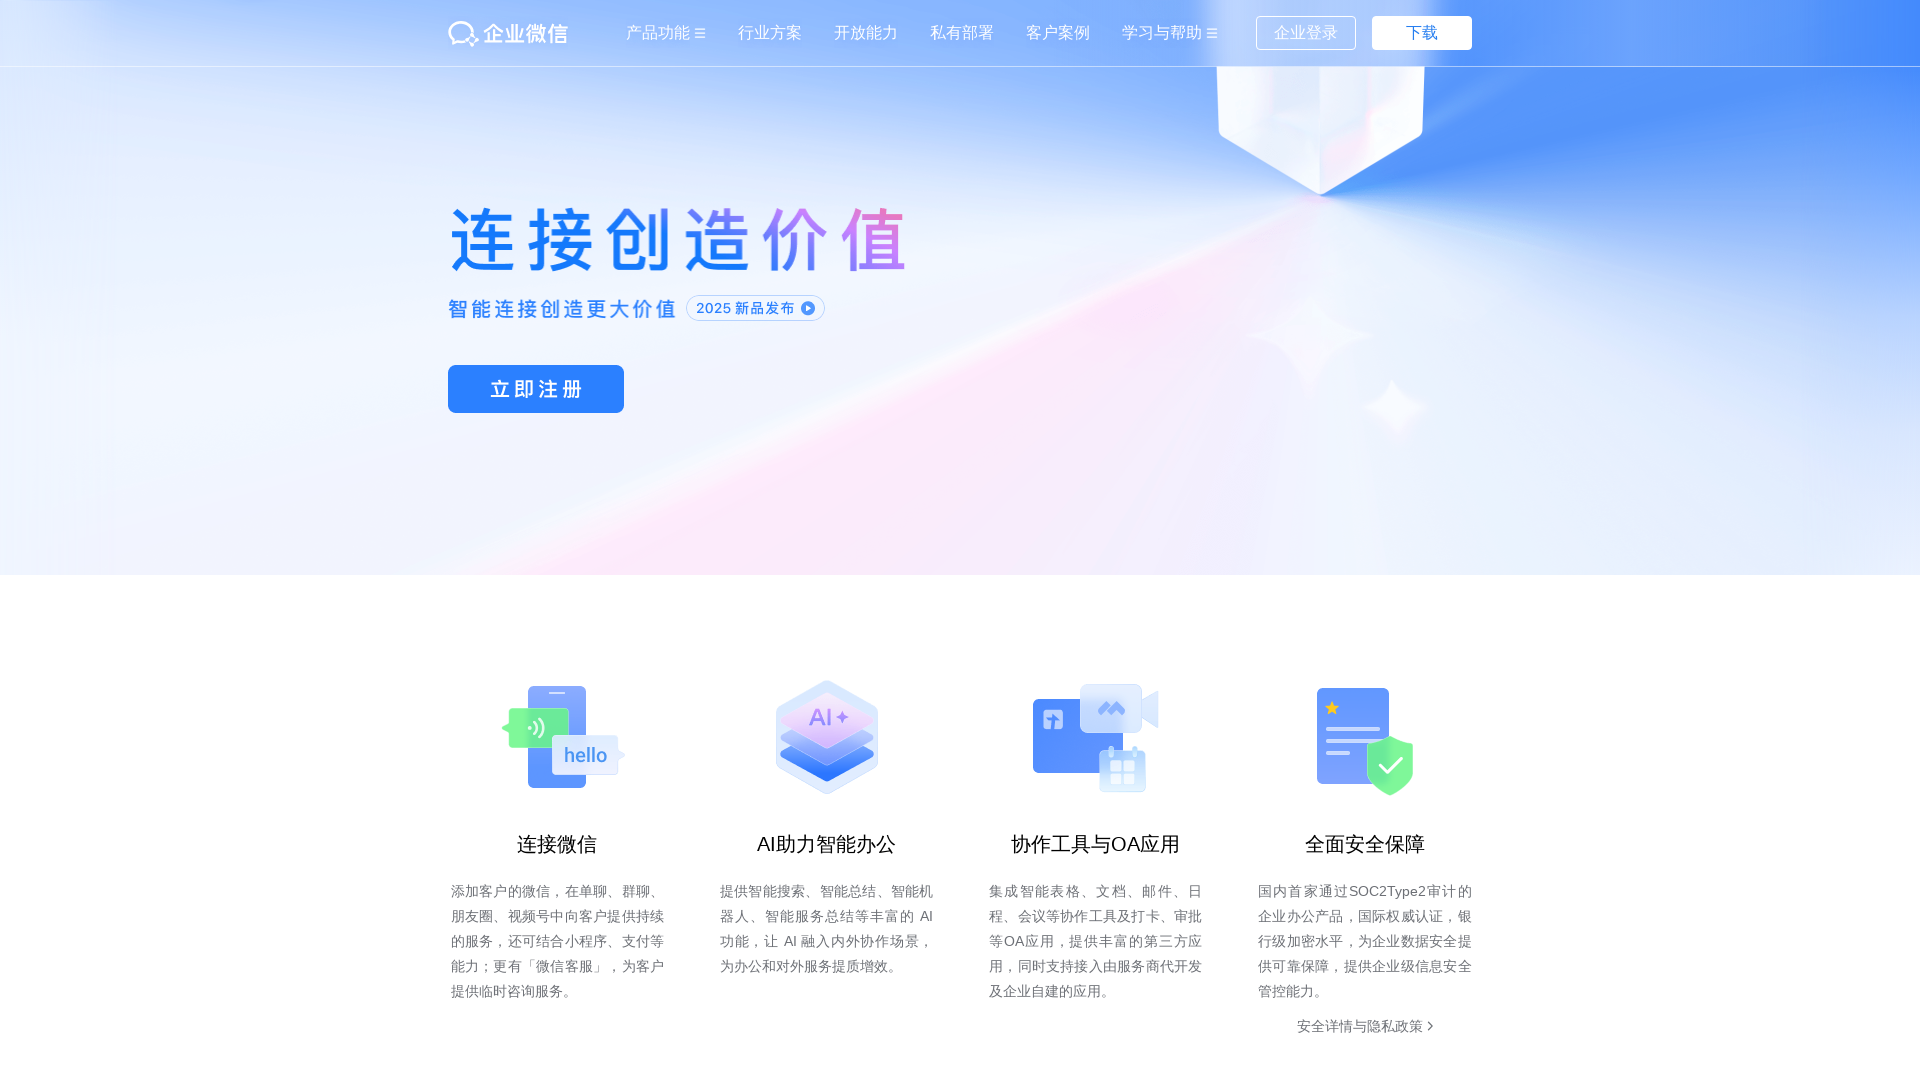